Tests dynamic table functionality by inputting JSON data, refreshing the table, and verifying the displayed data matches the input

Starting URL: https://testpages.eviltester.com/styled/tag/dynamic-table.html

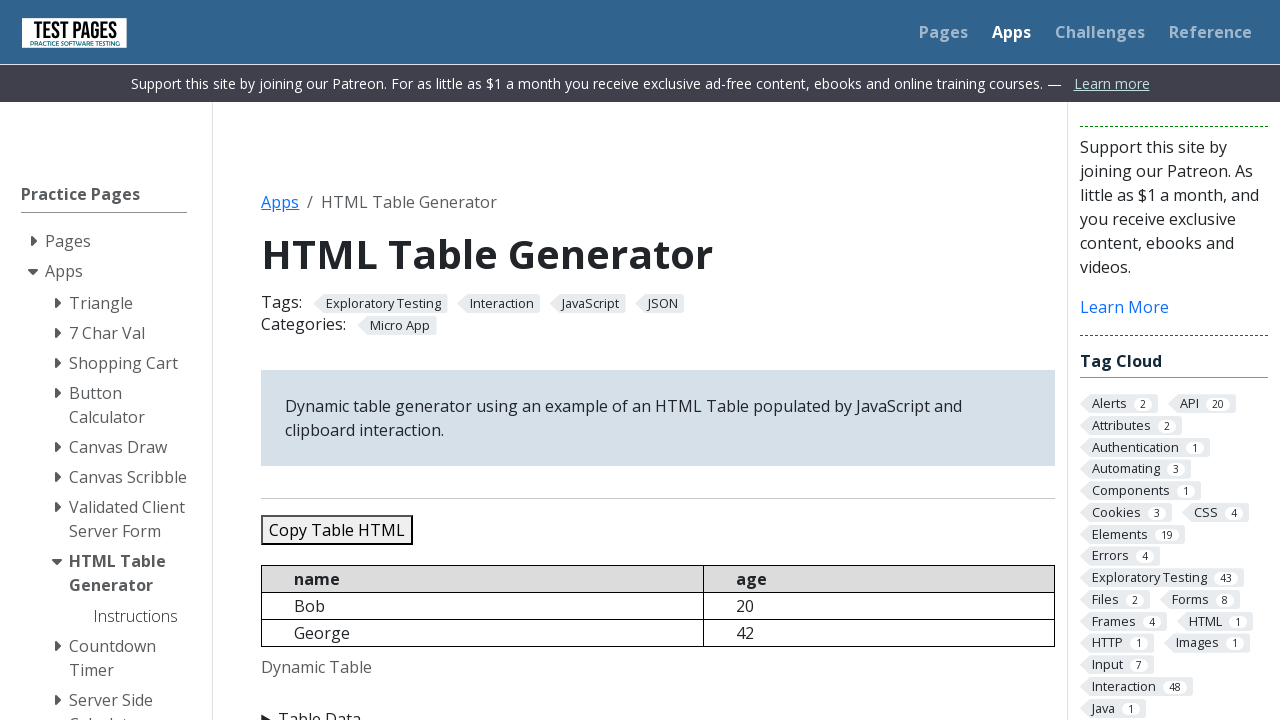

Navigated to dynamic table test page
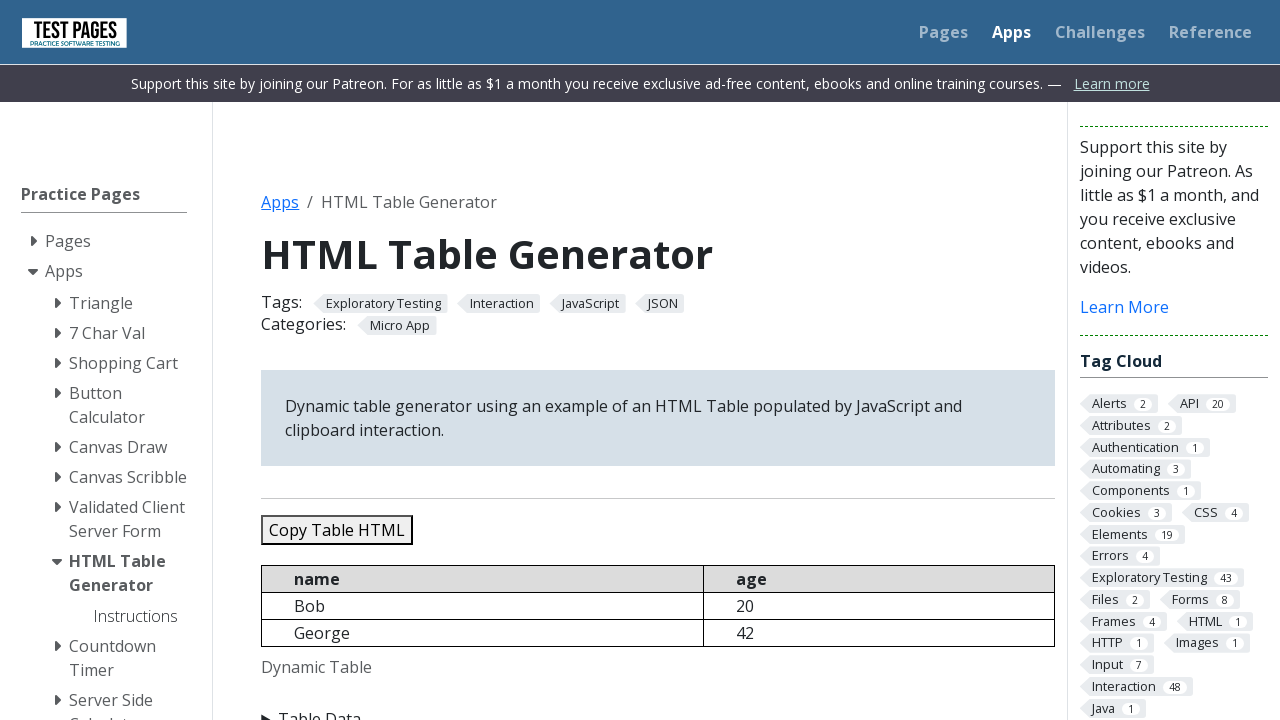

Clicked summary element to expand form at (658, 708) on xpath=//summary
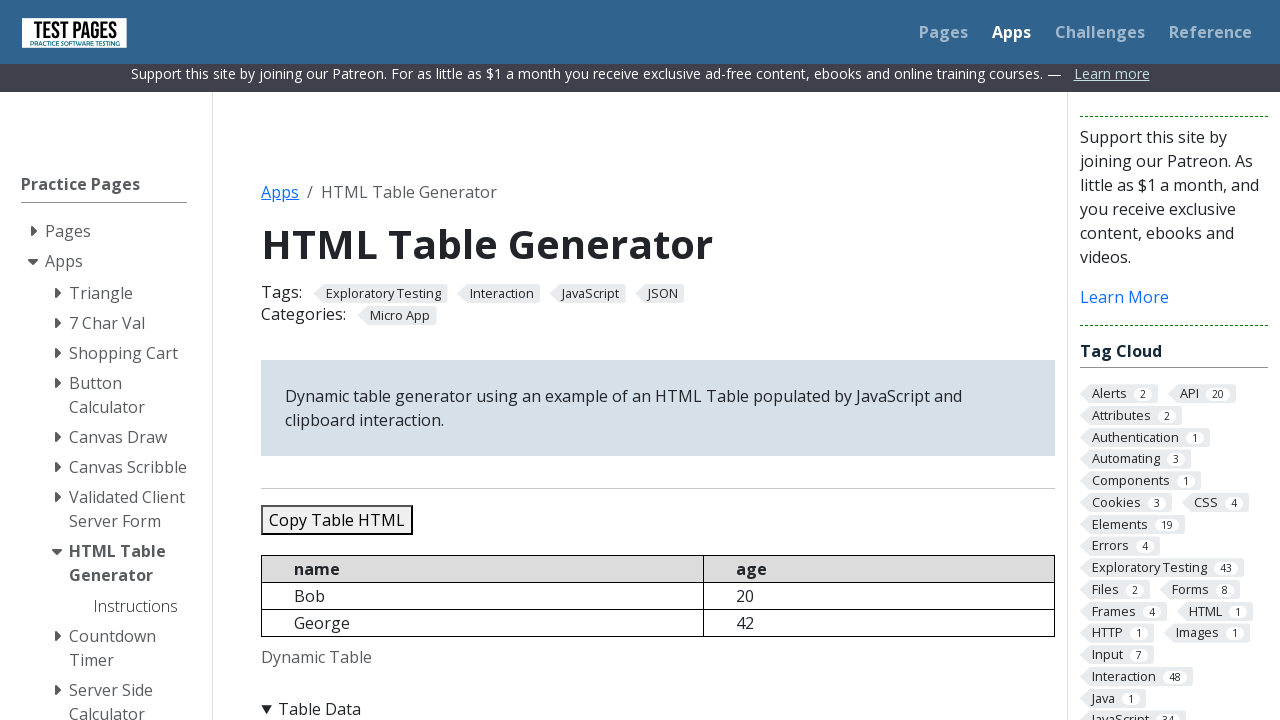

Cleared JSON input field on #jsondata
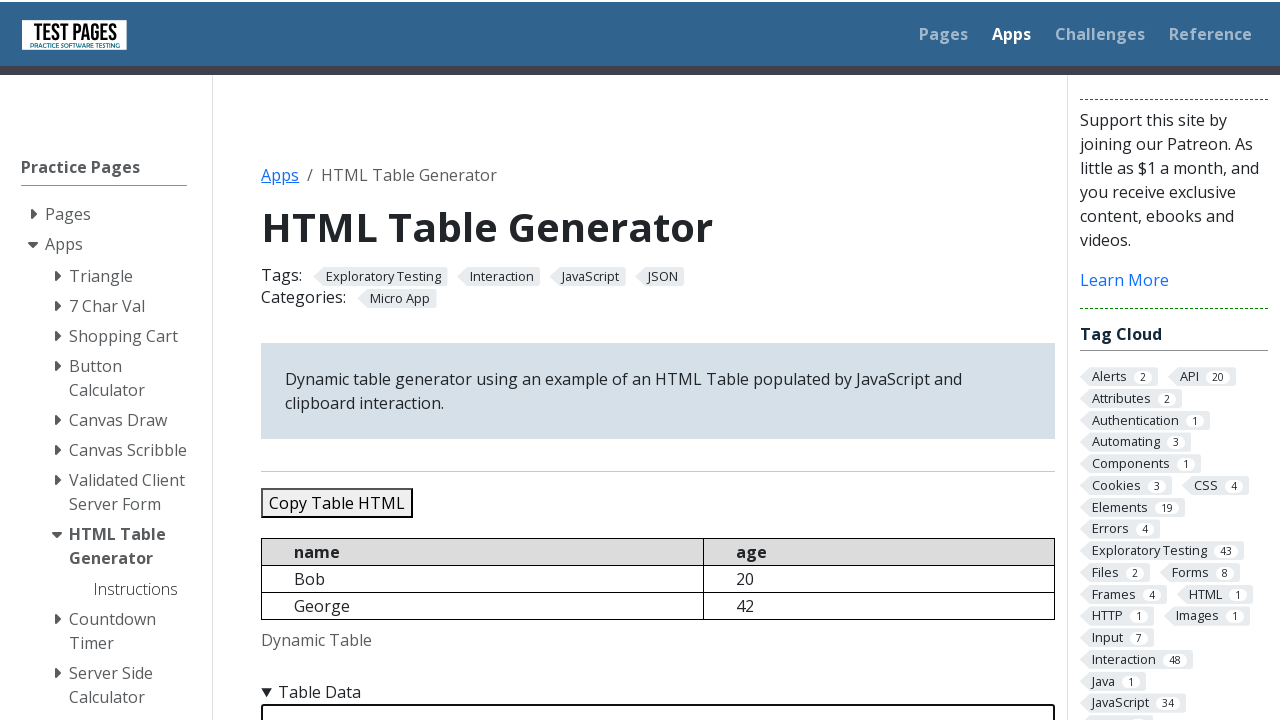

Entered JSON test data with 5 records into input field on #jsondata
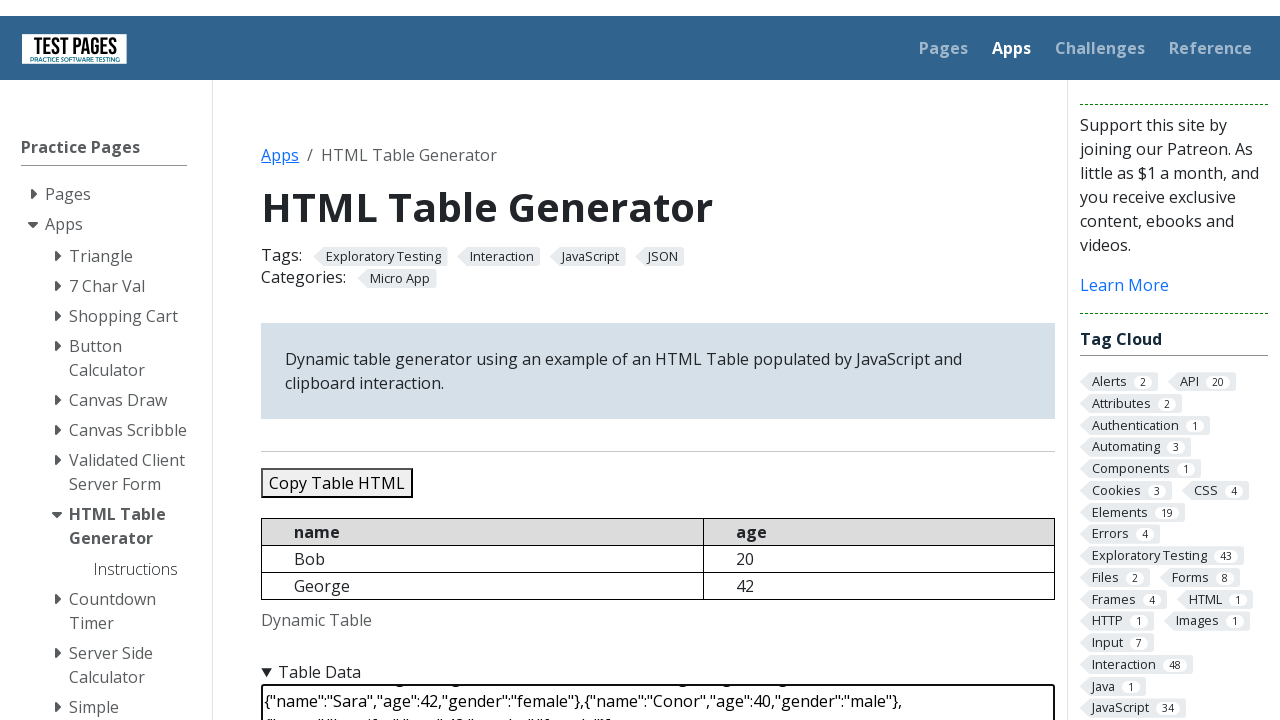

Clicked refresh table button to populate table at (359, 360) on #refreshtable
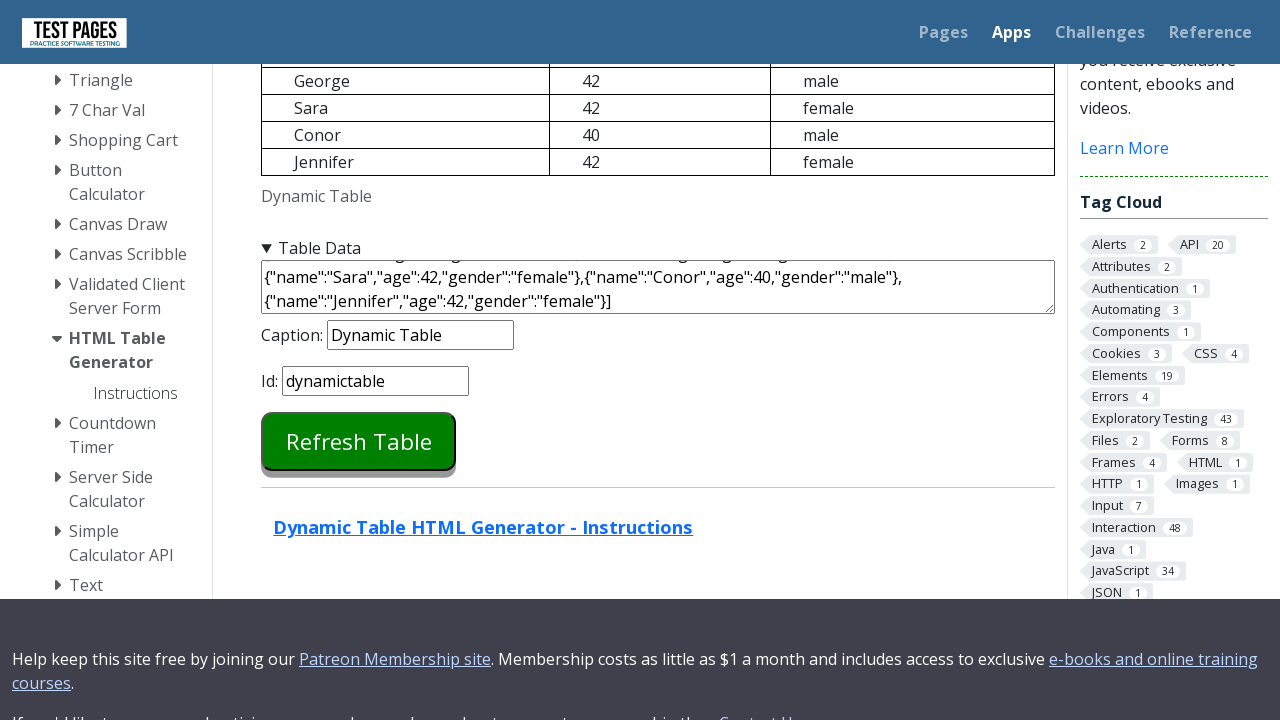

Verified name 'Bob' appears in table row 1
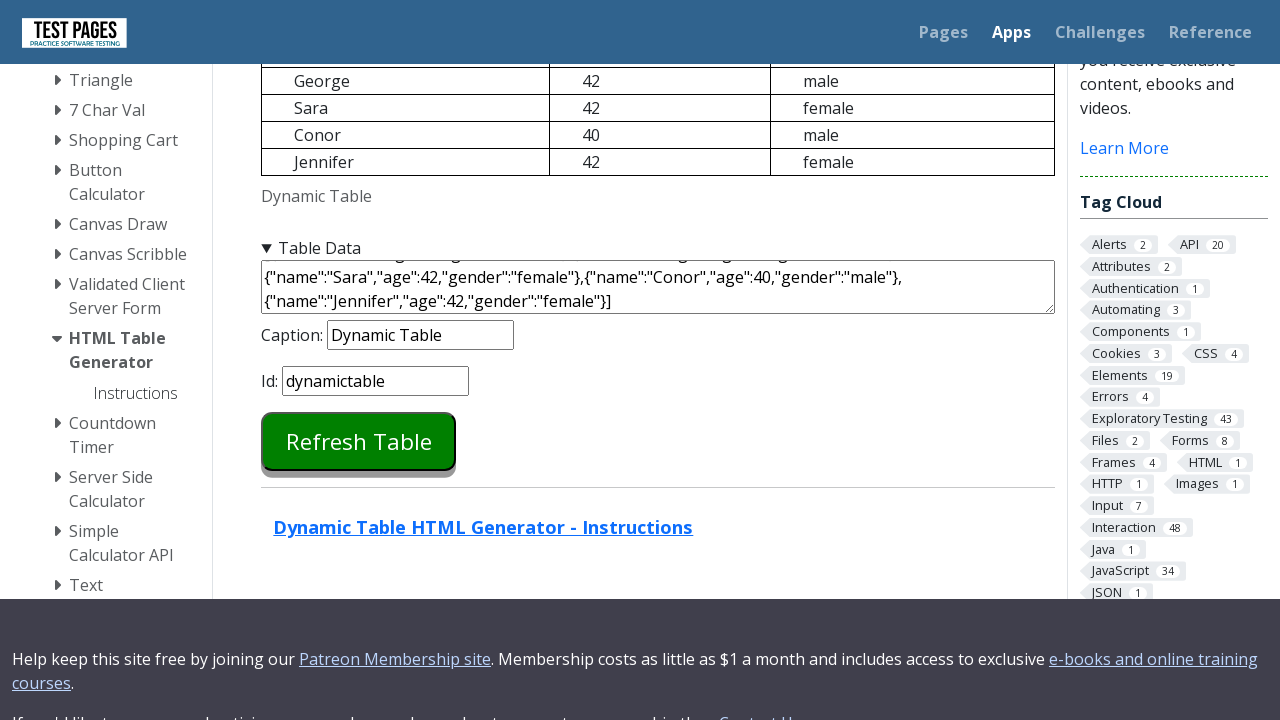

Verified age '20' appears in table row 1
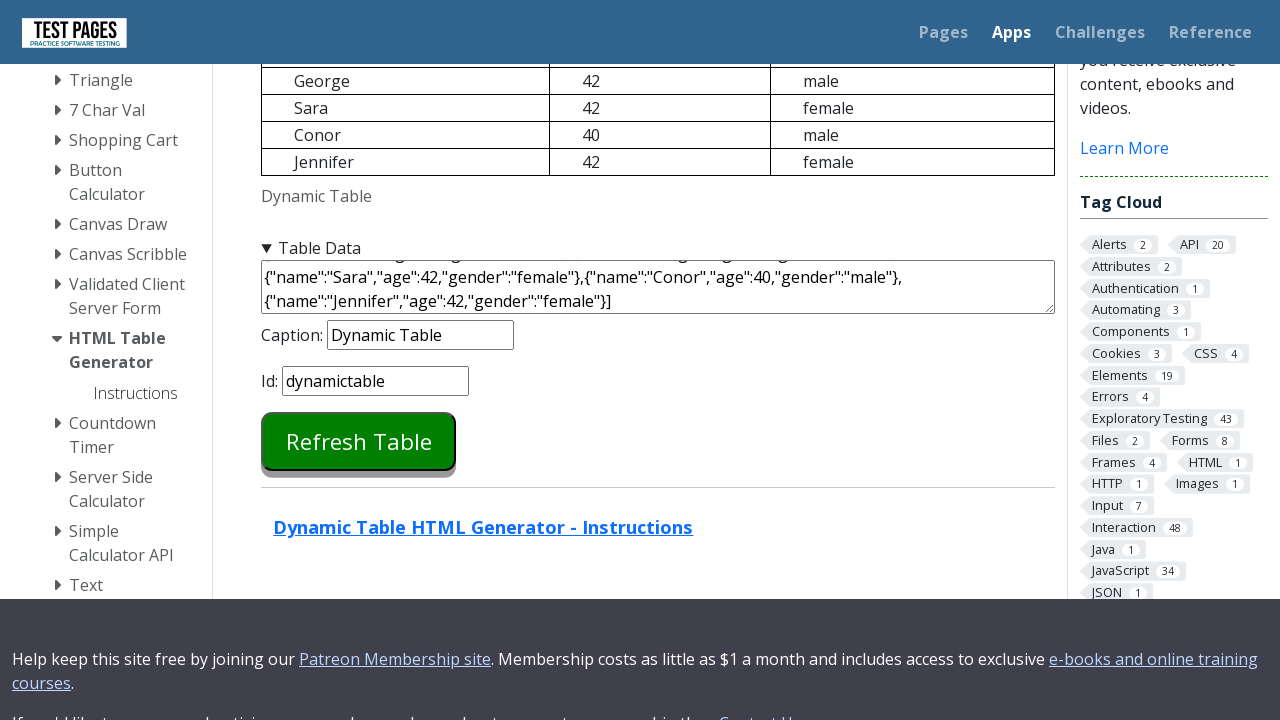

Verified gender 'male' appears in table row 1
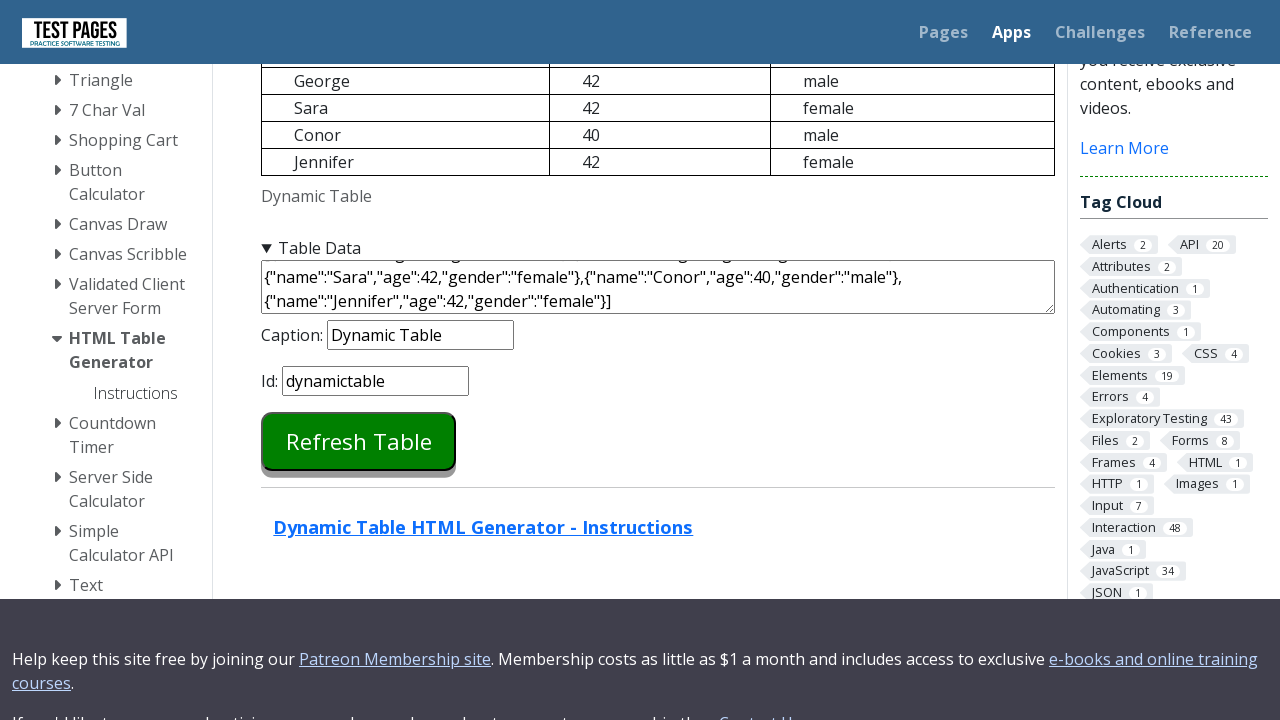

Verified name 'George' appears in table row 2
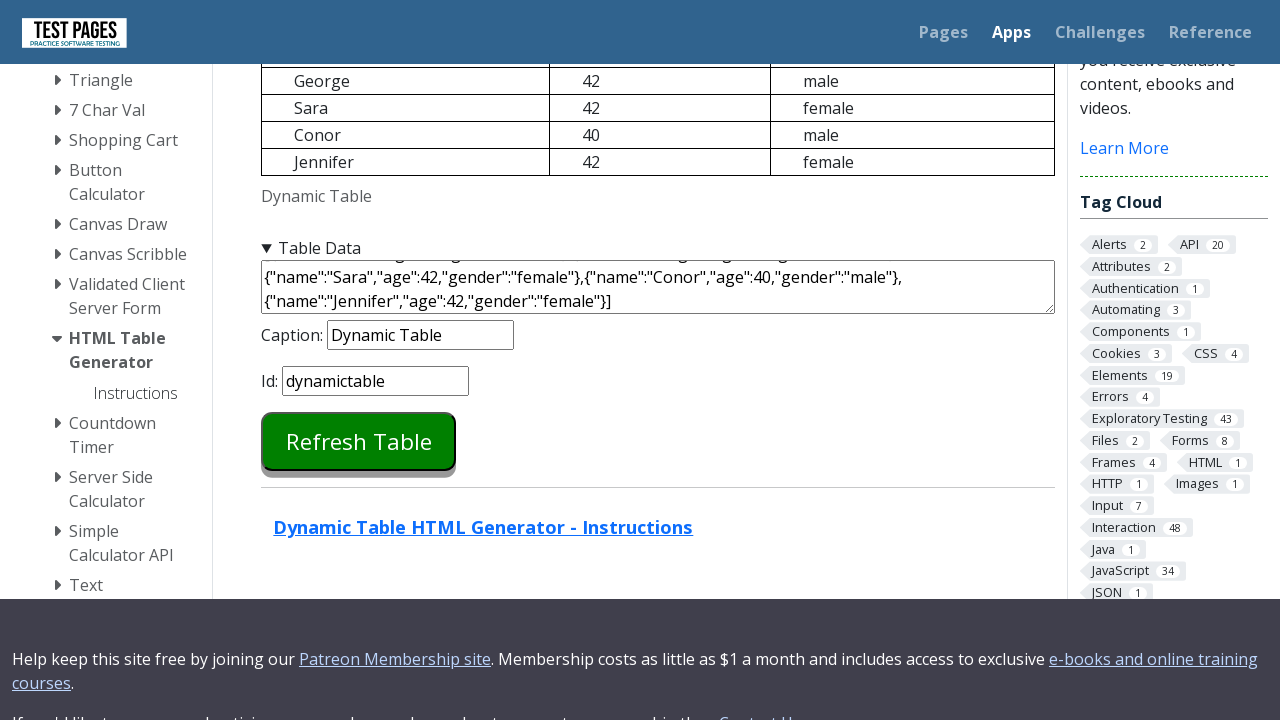

Verified age '42' appears in table row 2
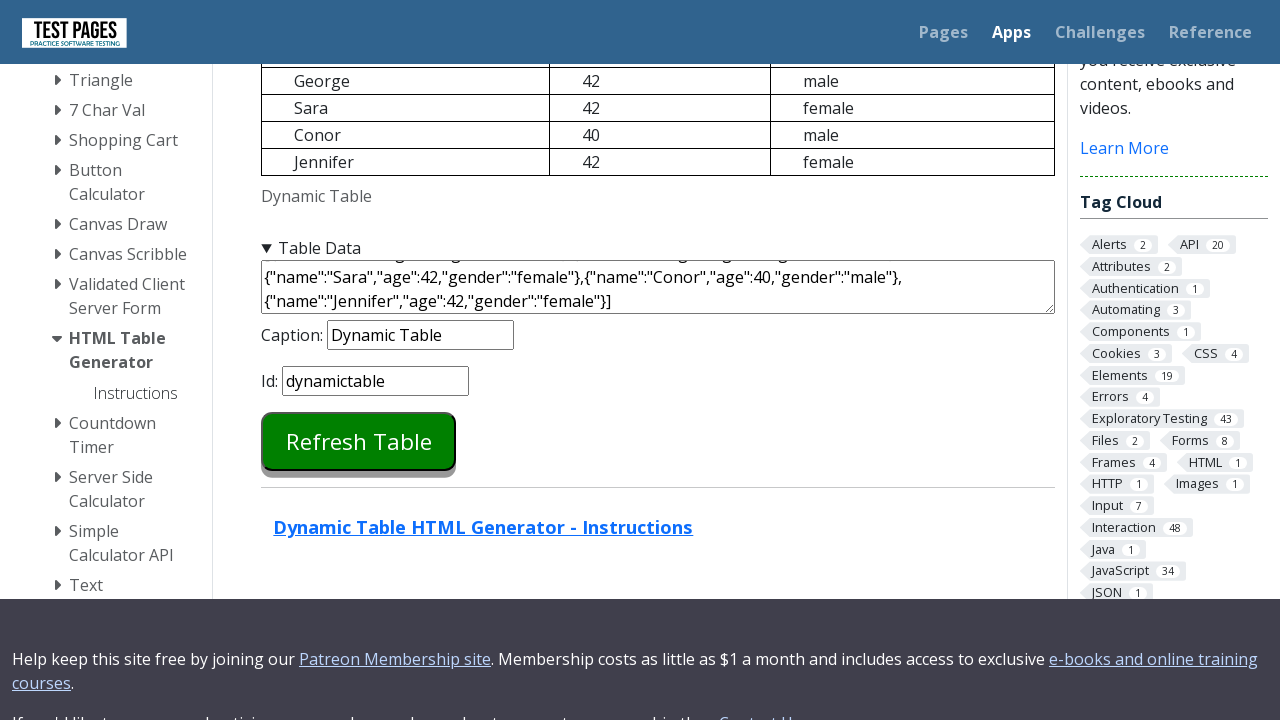

Verified gender 'male' appears in table row 2
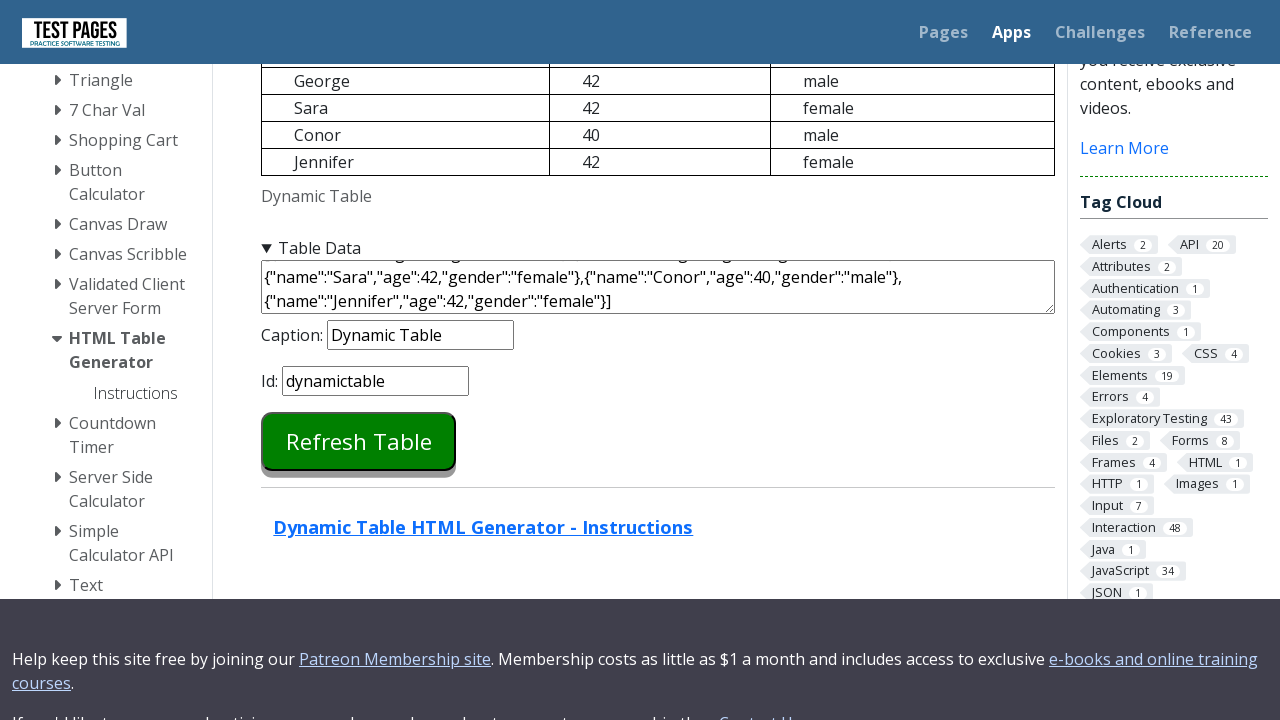

Verified name 'Sara' appears in table row 3
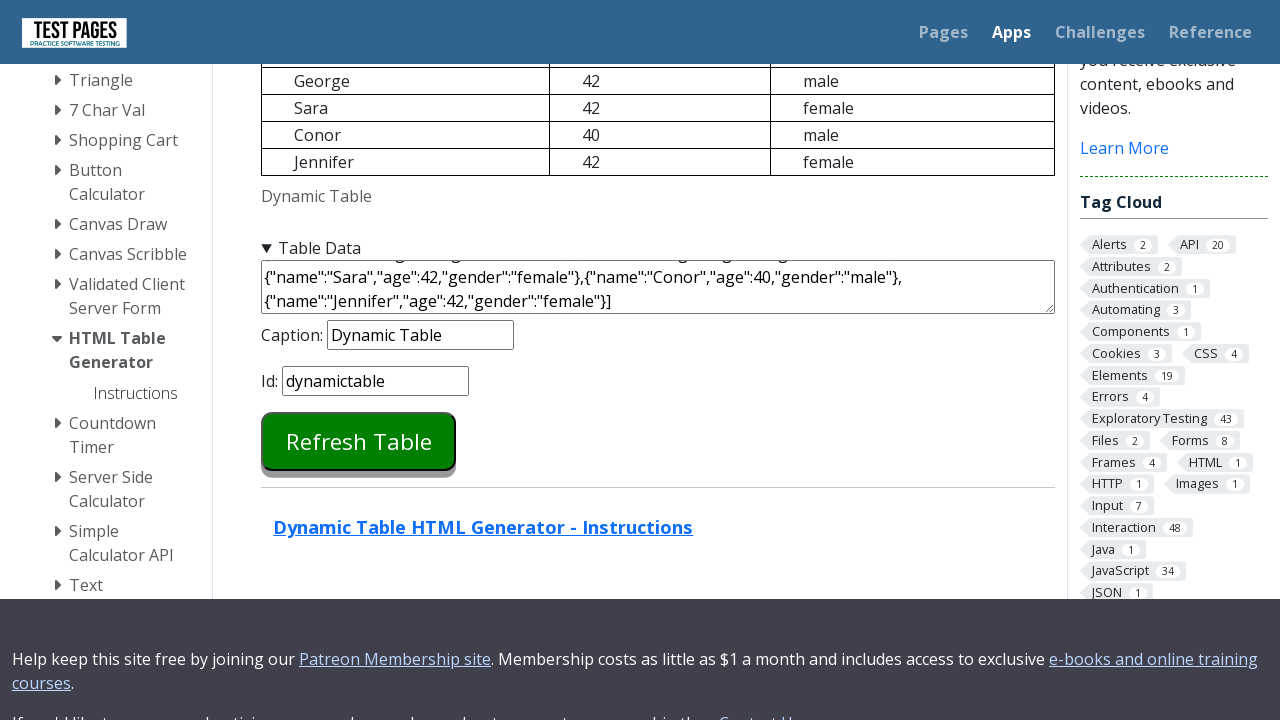

Verified age '42' appears in table row 3
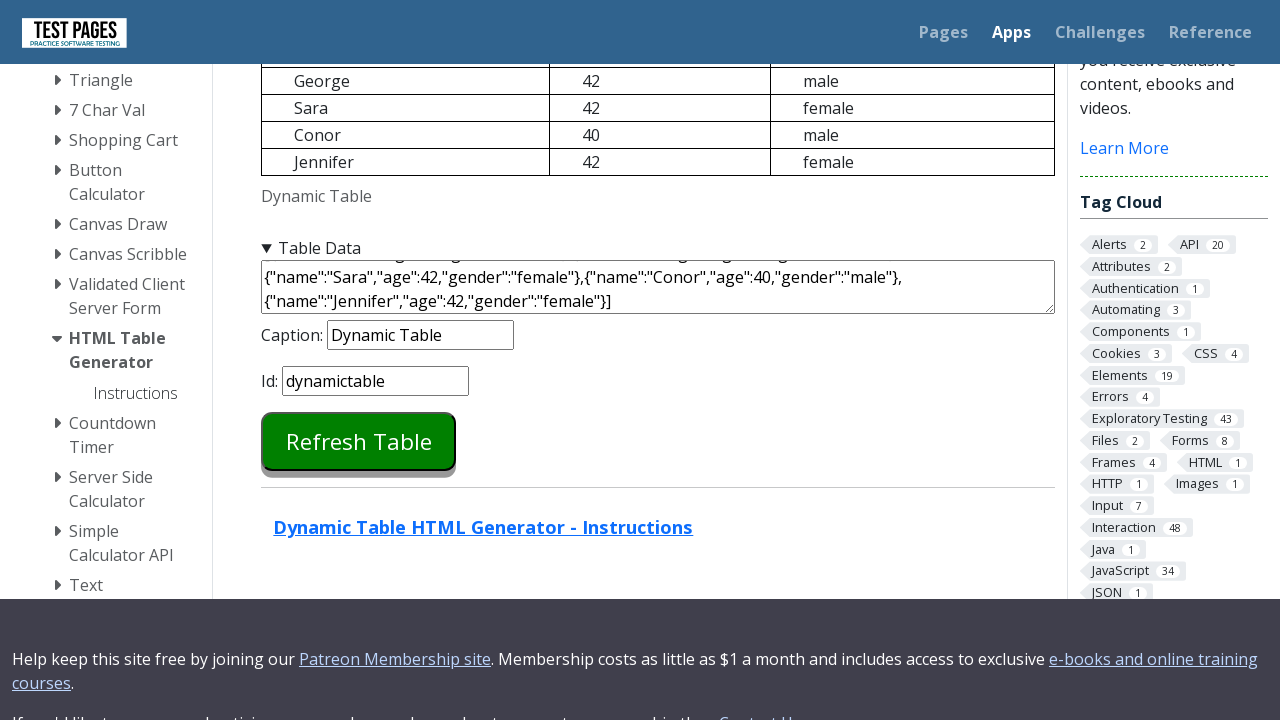

Verified gender 'female' appears in table row 3
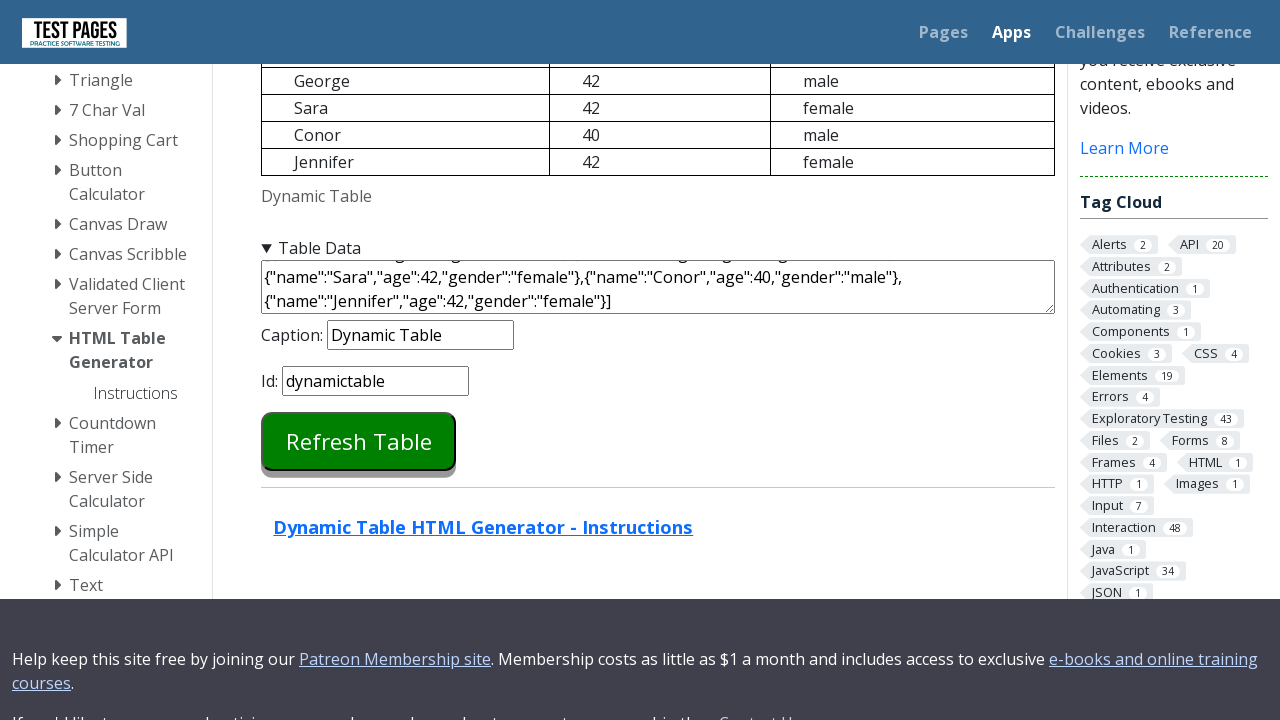

Verified name 'Conor' appears in table row 4
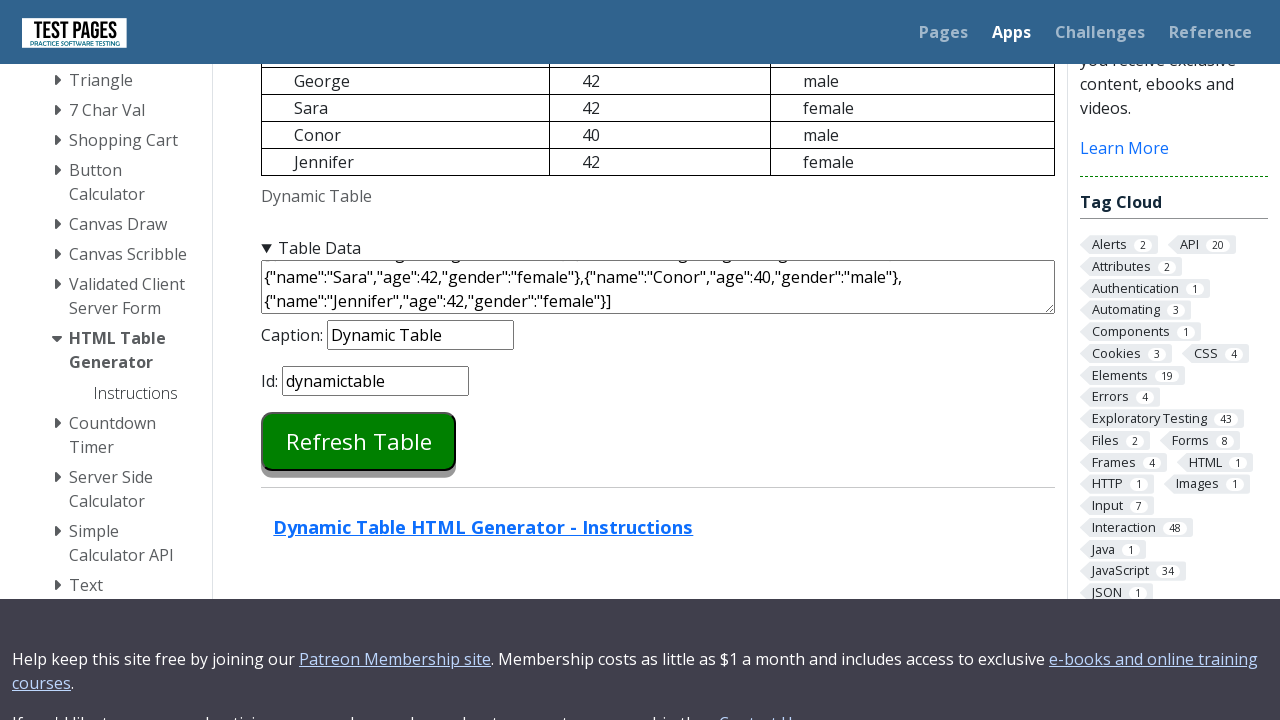

Verified age '40' appears in table row 4
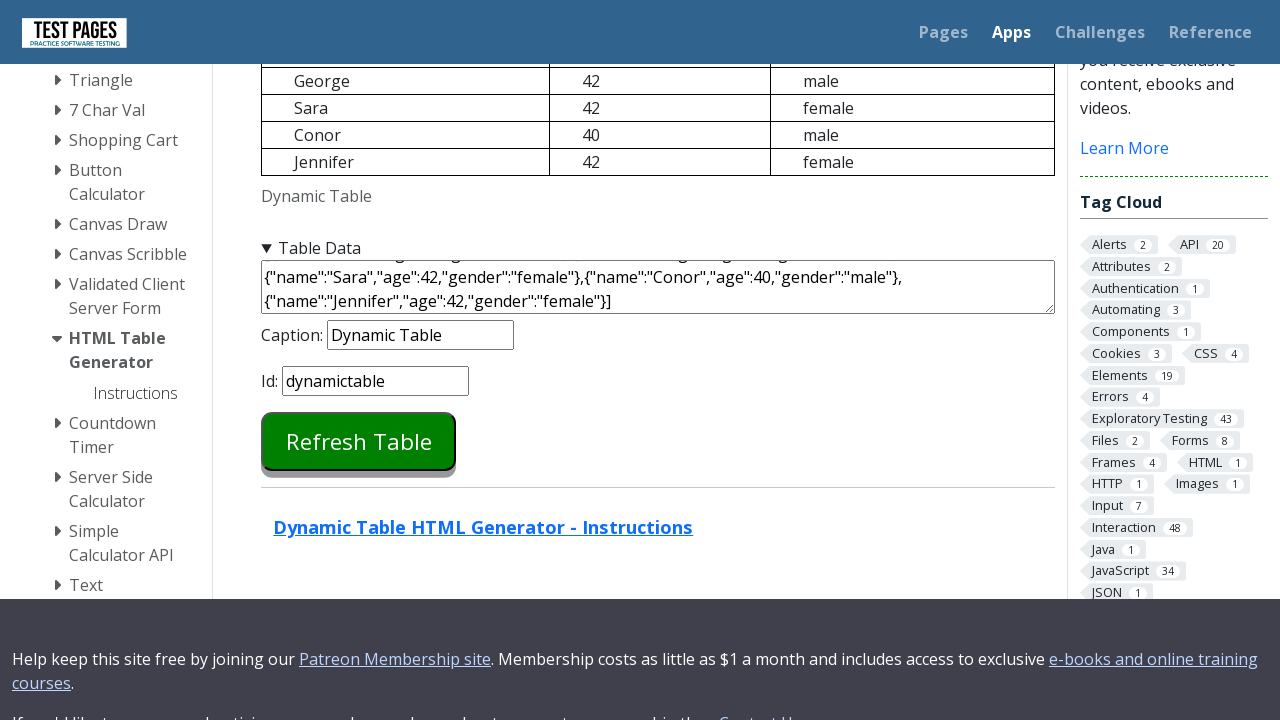

Verified gender 'male' appears in table row 4
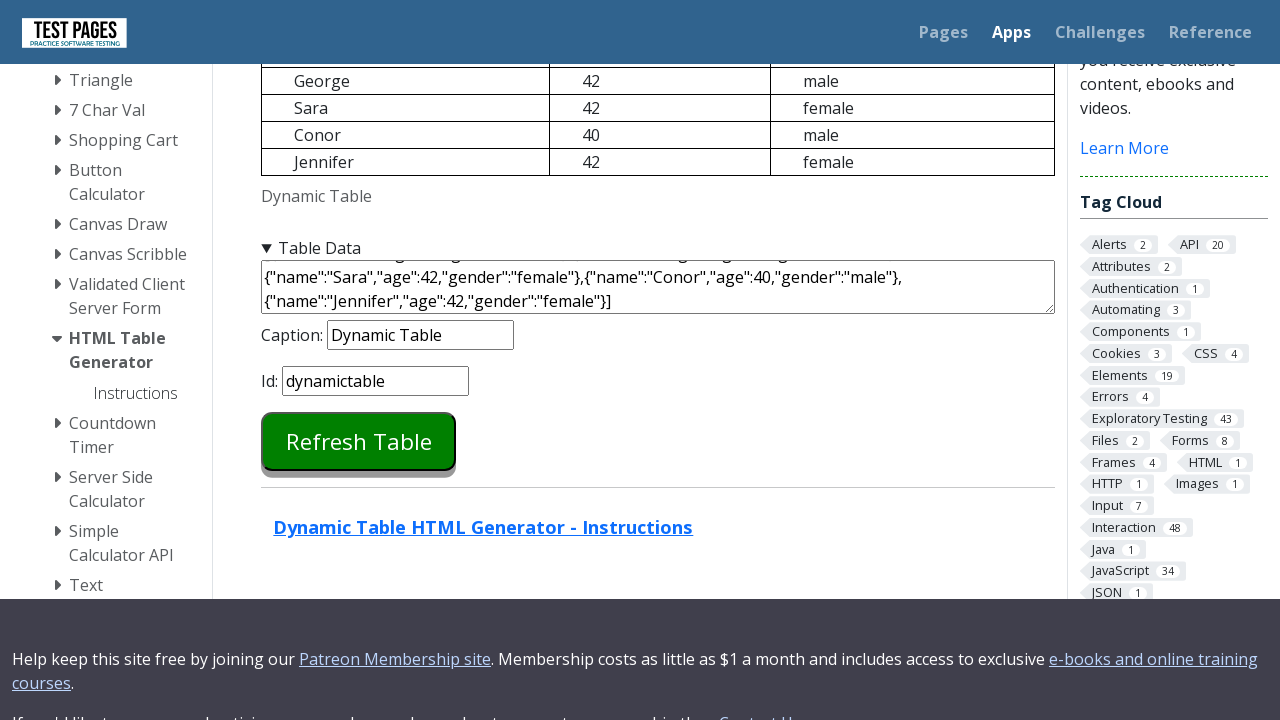

Verified name 'Jennifer' appears in table row 5
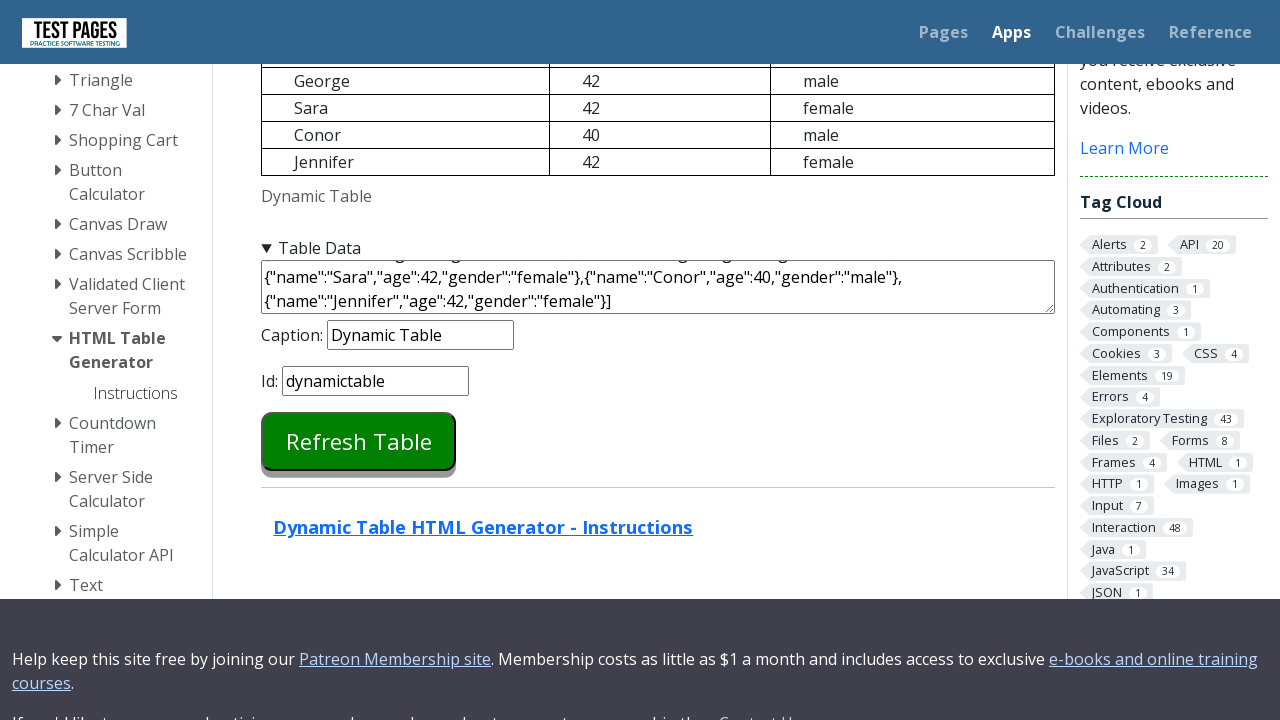

Verified age '42' appears in table row 5
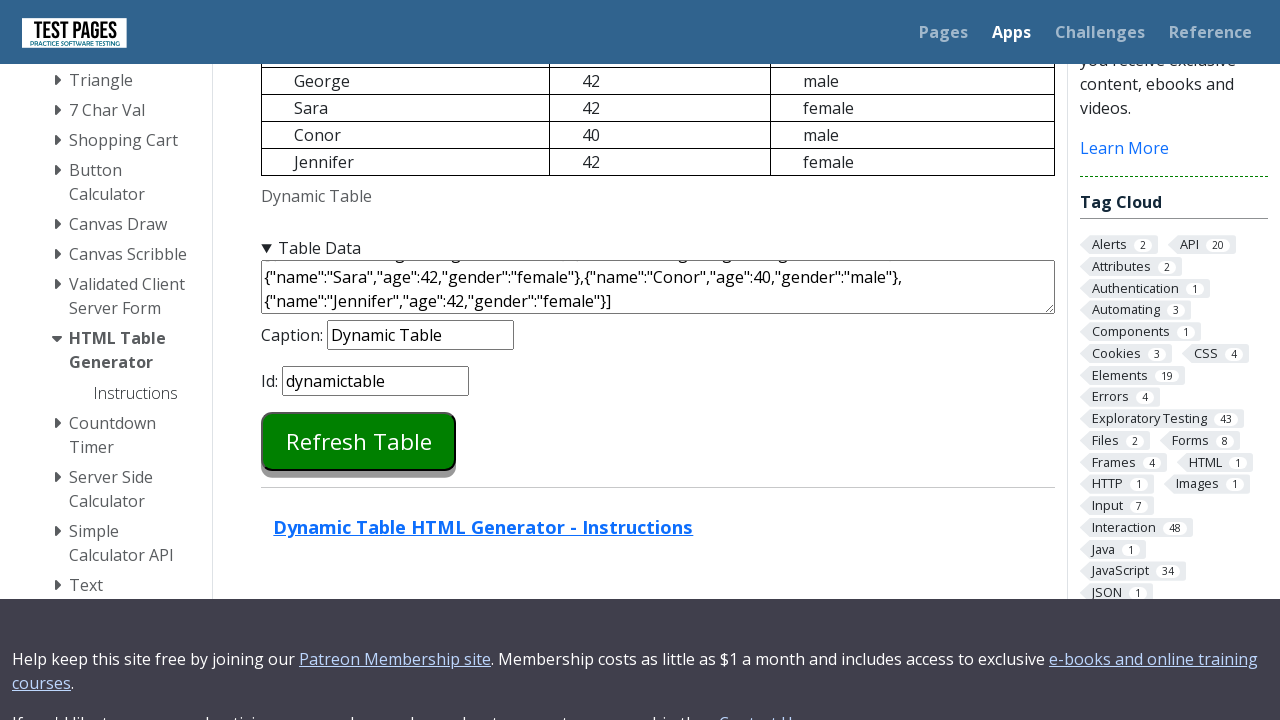

Verified gender 'female' appears in table row 5
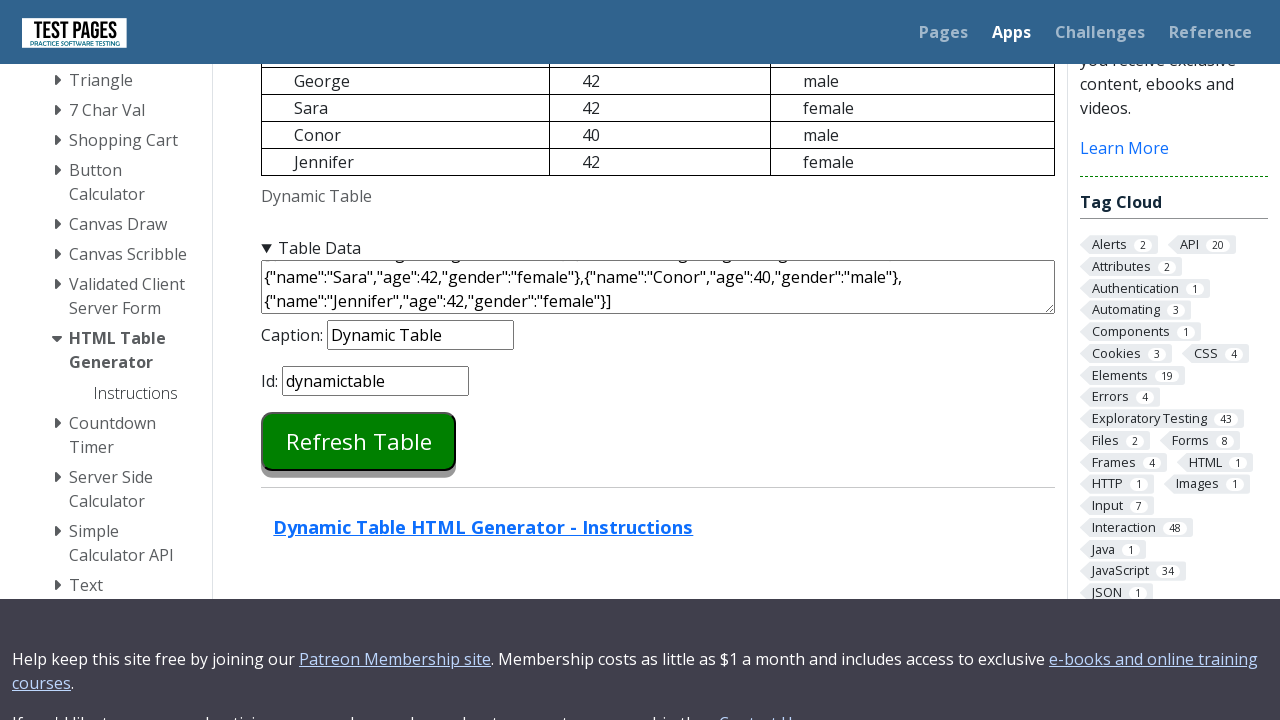

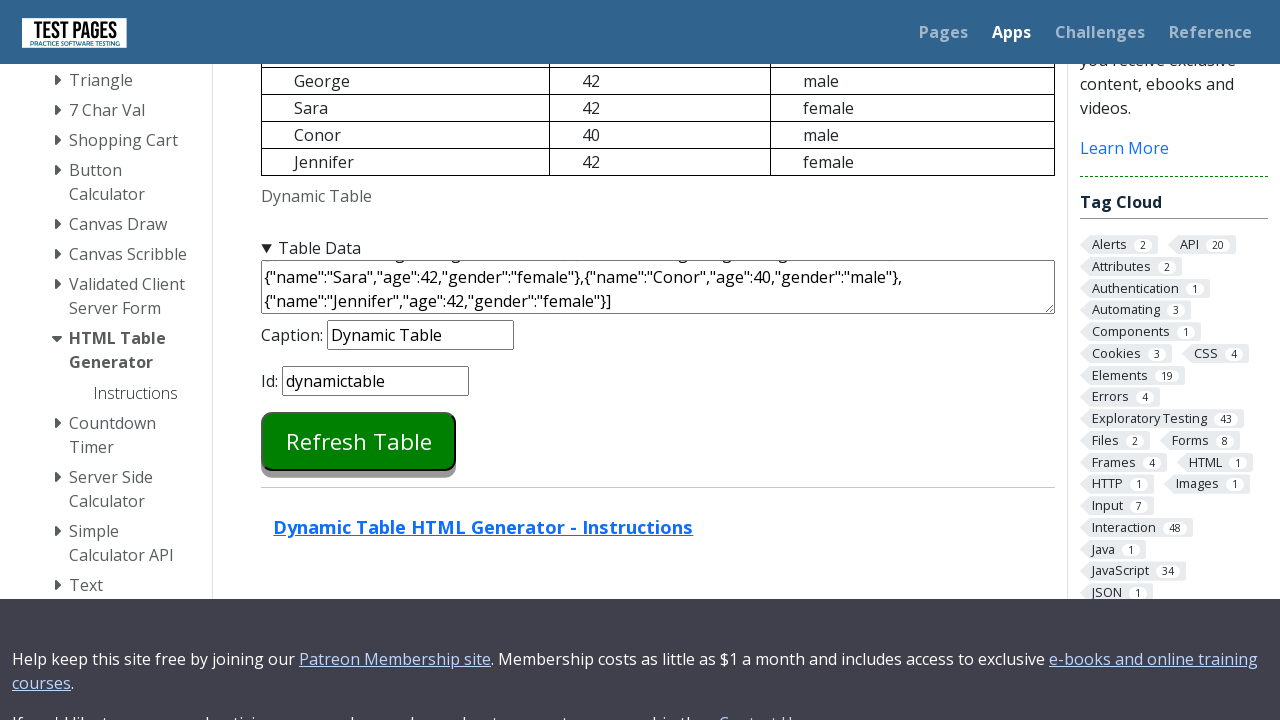